Tests that the OpenCart store page loads correctly by verifying the URL contains the expected path and the page title equals "Your Store"

Starting URL: https://naveenautomationlabs.com/opencart/

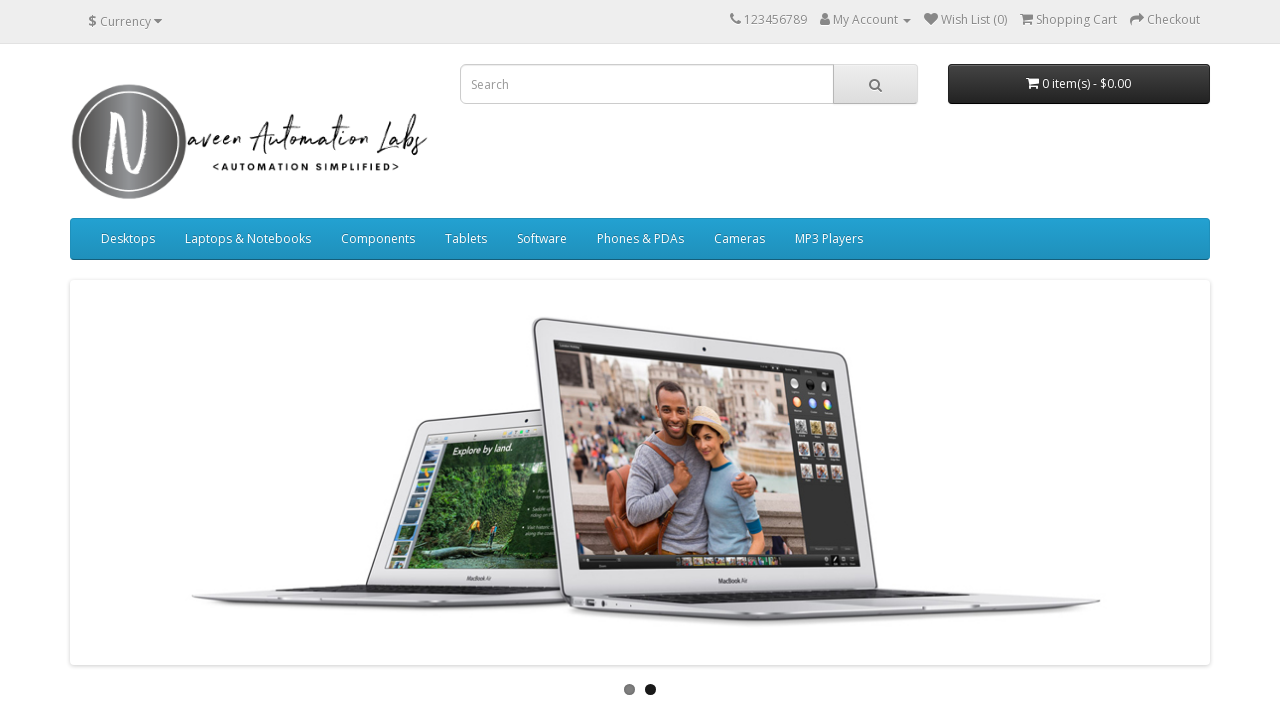

Retrieved current URL from page
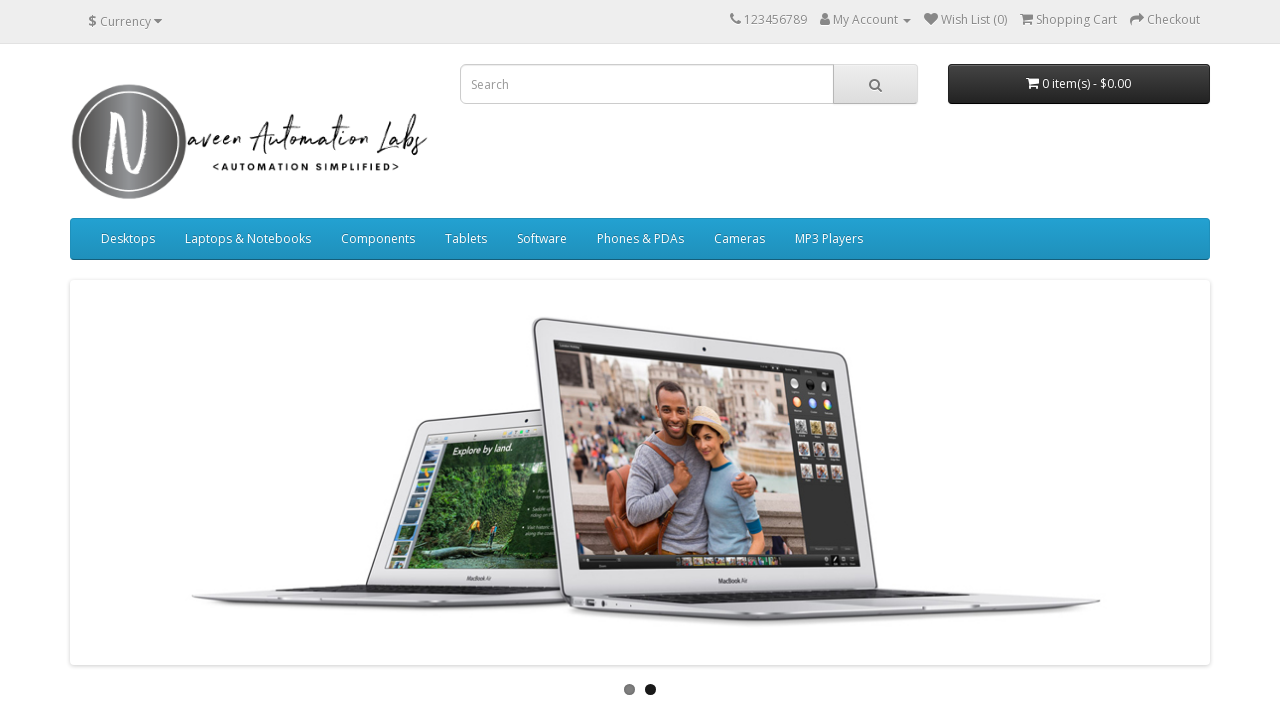

Verified URL contains 'naveenautomationlabs.com/opencart'
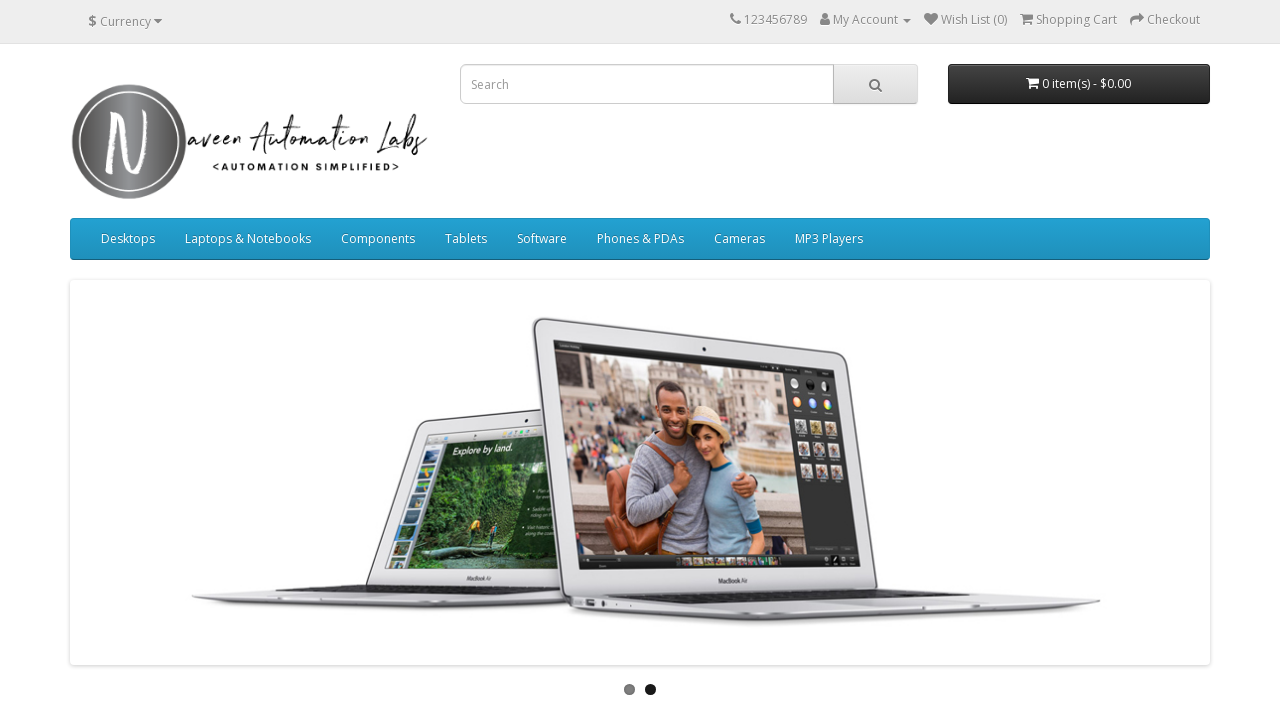

Retrieved page title
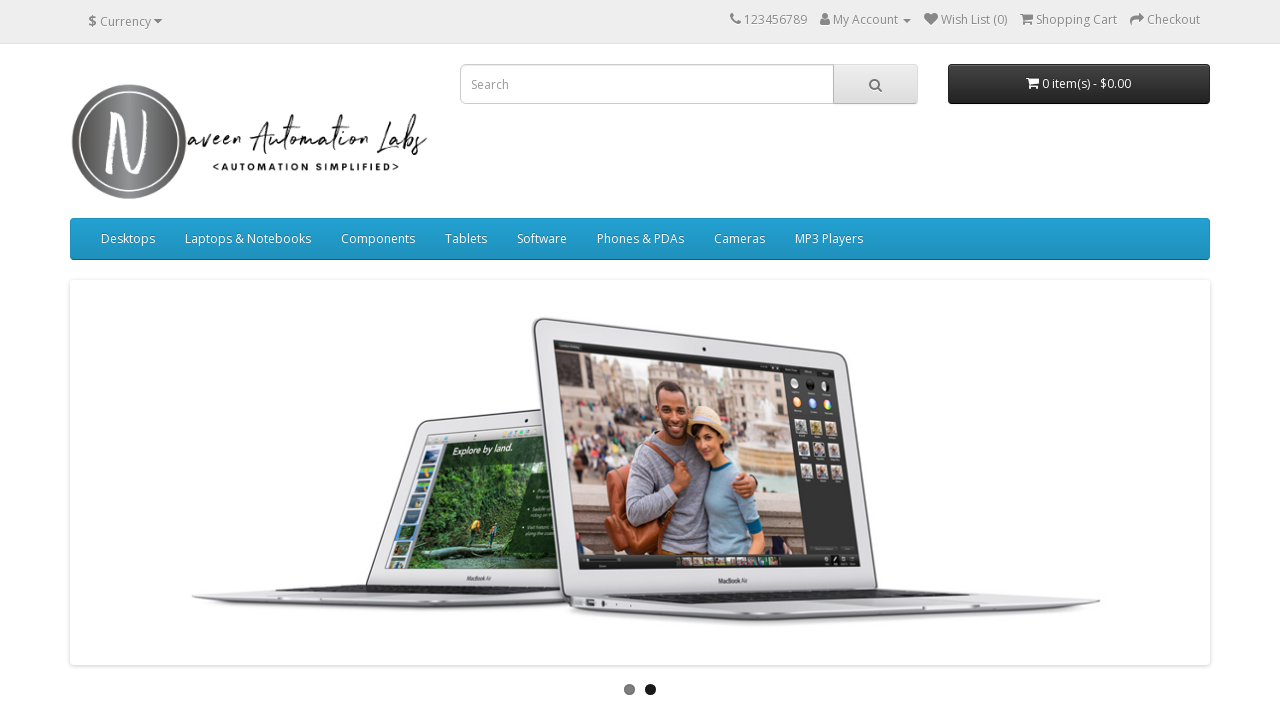

Verified page title equals 'Your Store'
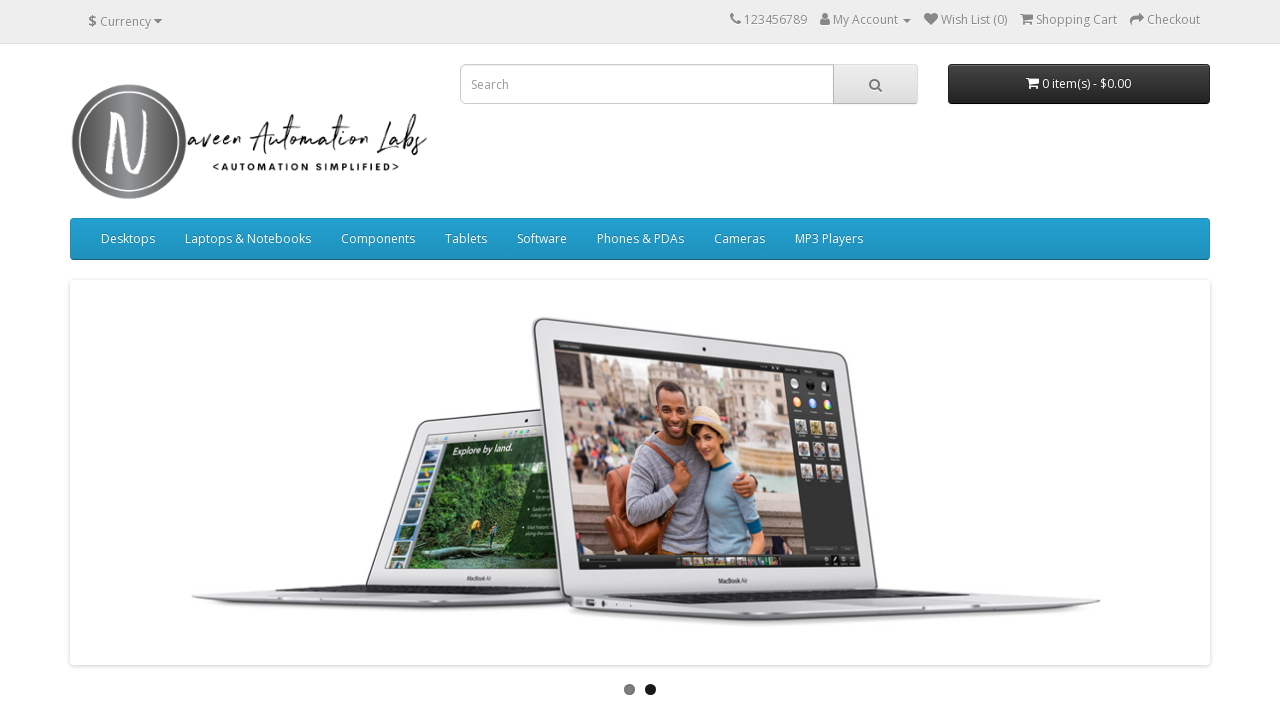

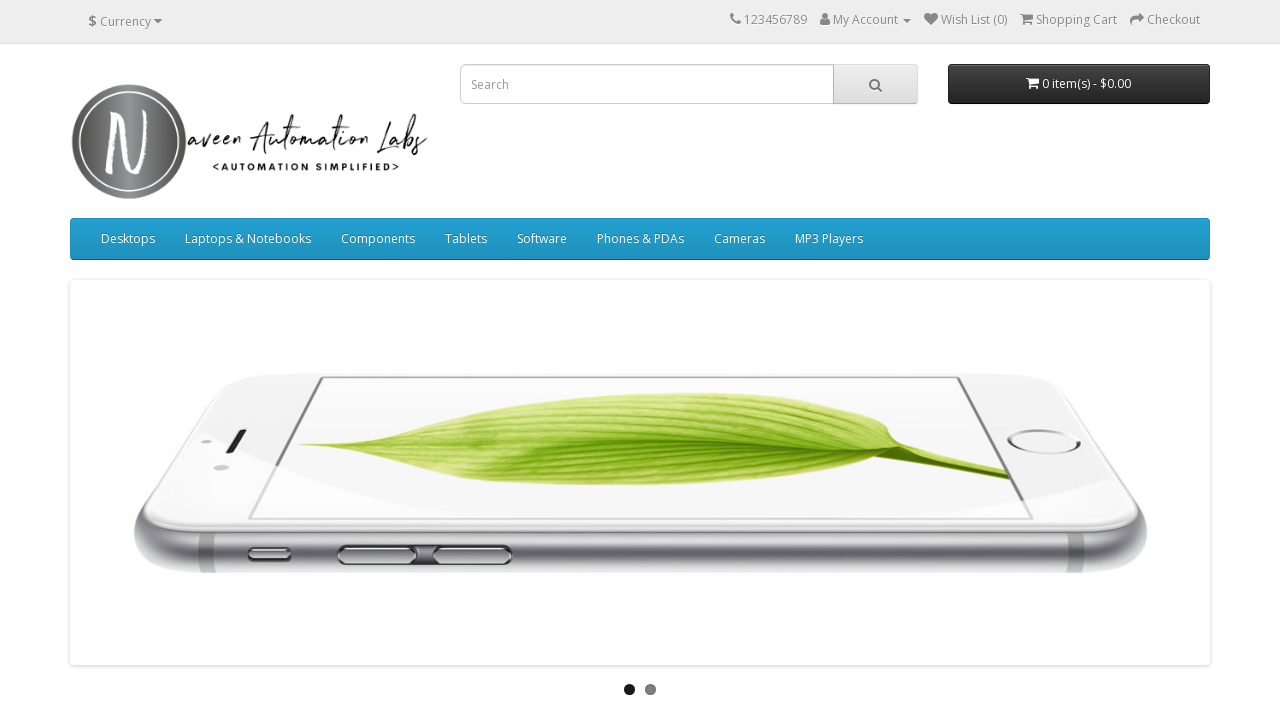